Tests input field by entering text using XPath selector and submitting with Enter key

Starting URL: https://www.qa-practice.com/elements/input/simple

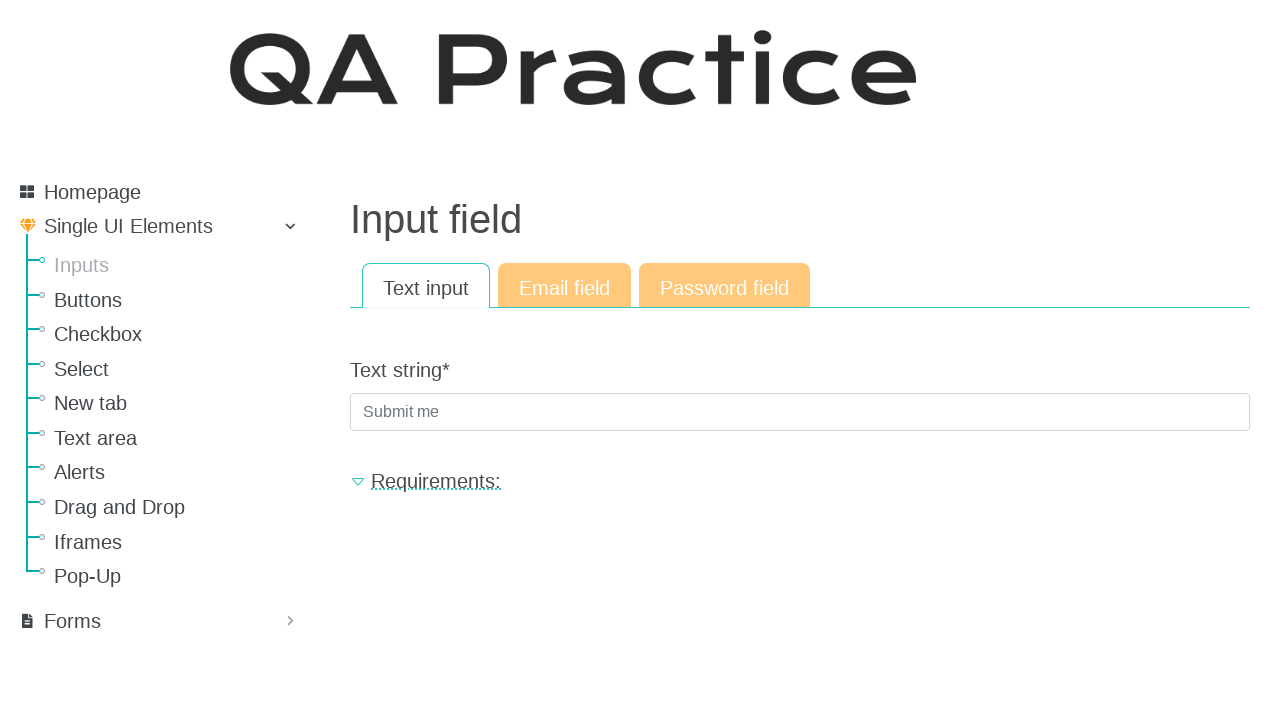

Filled text input field with 'xpathtestvalue321' using ID selector on #id_text_string
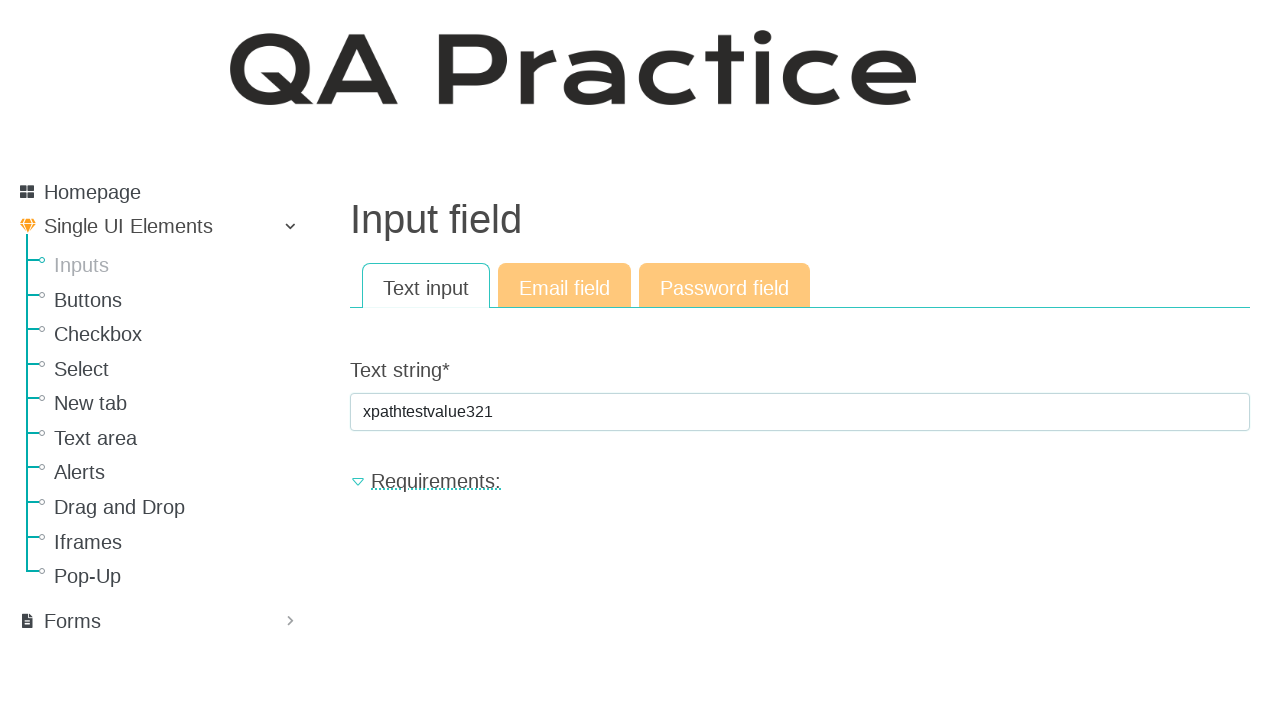

Pressed Enter key to submit the form on #id_text_string
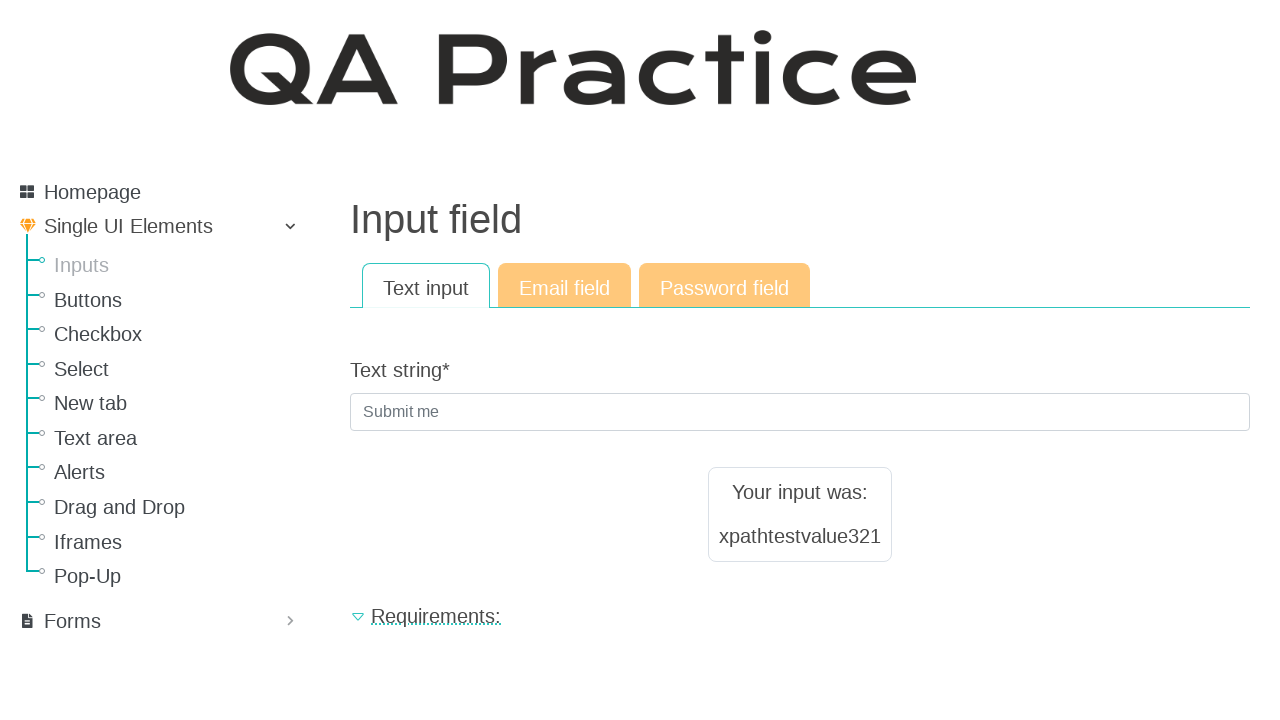

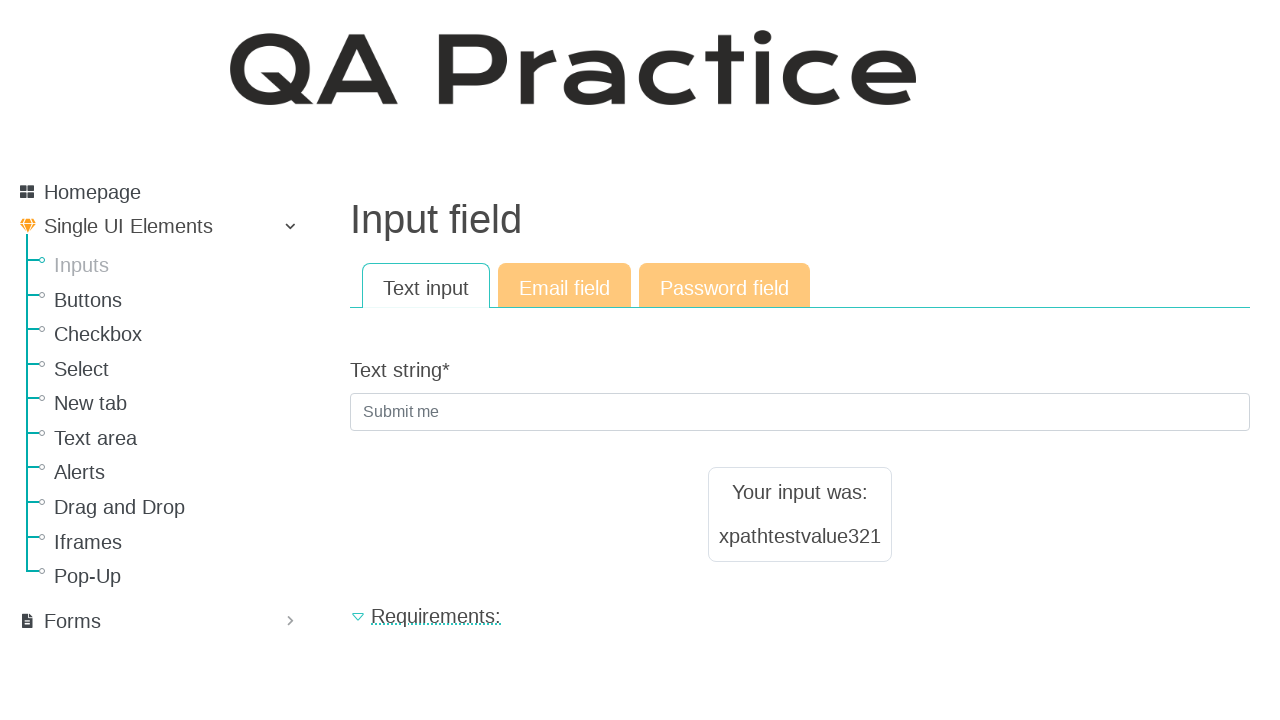